Tests adding specific vegetable items (Cucumber, Brocolli, Beetroot) to cart on a grocery shopping practice website by iterating through products and clicking add to cart buttons

Starting URL: https://rahulshettyacademy.com/seleniumPractise/

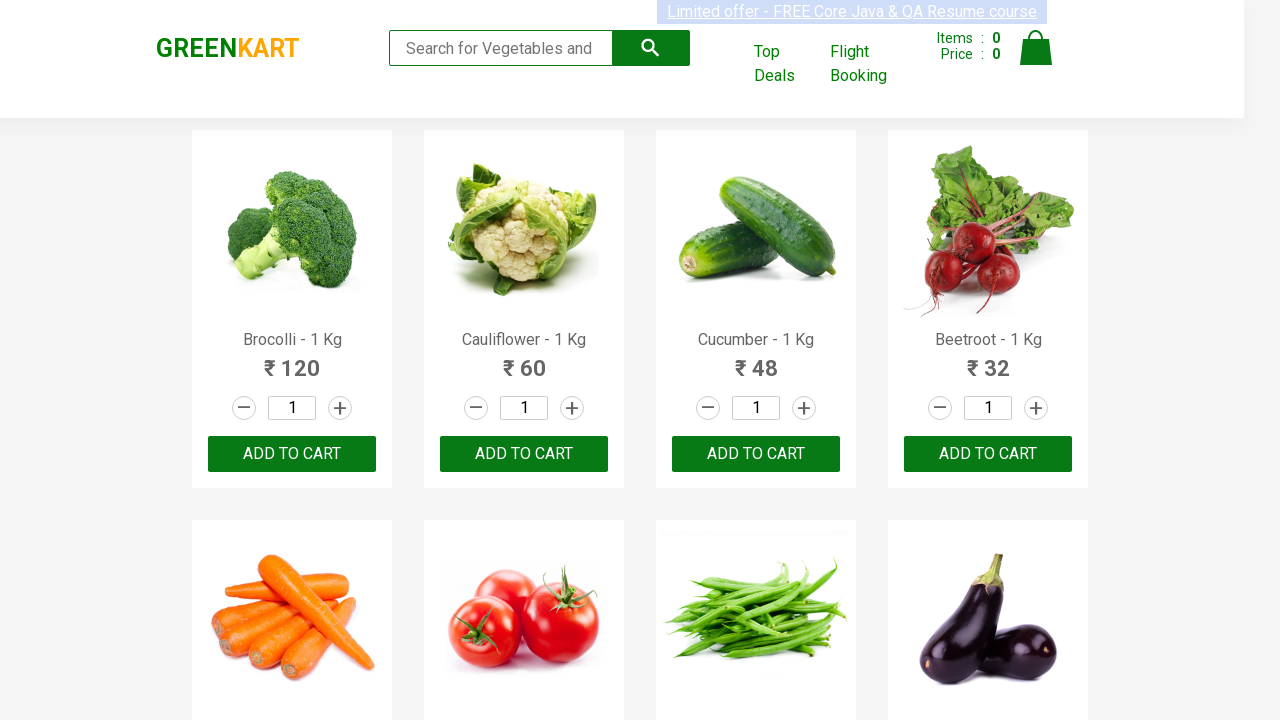

Waited for product list to load
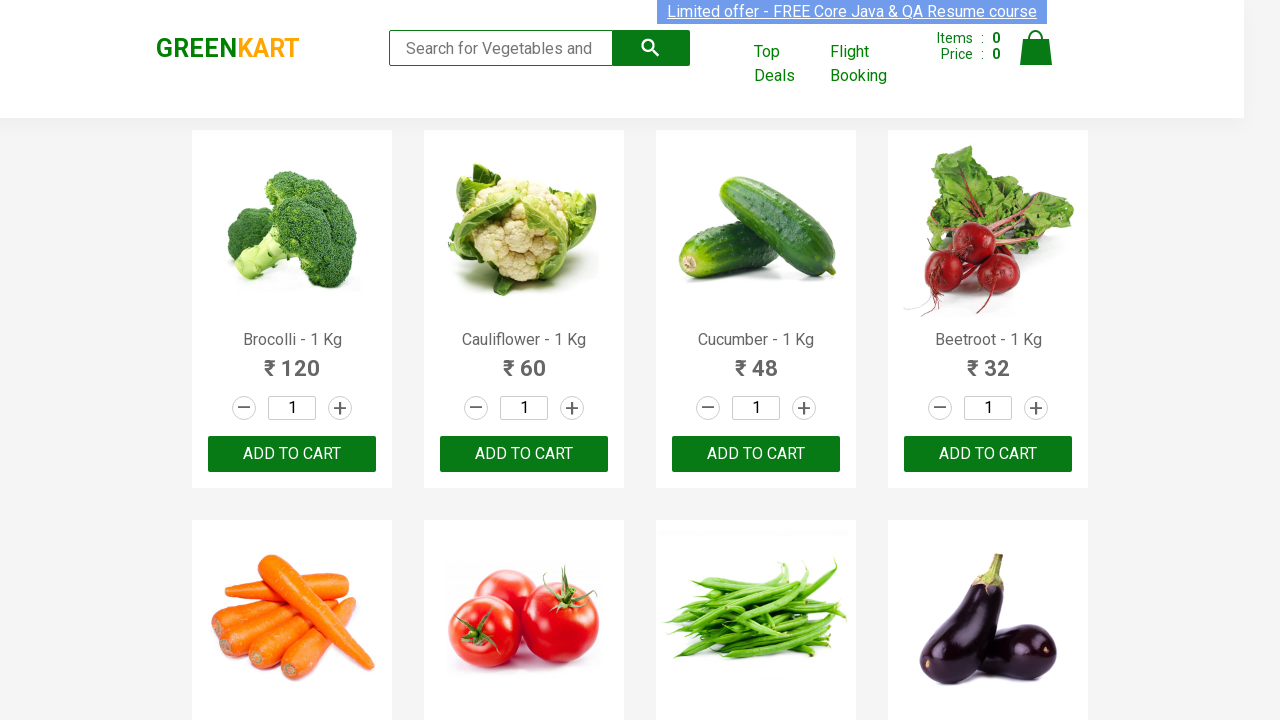

Retrieved all product elements from page
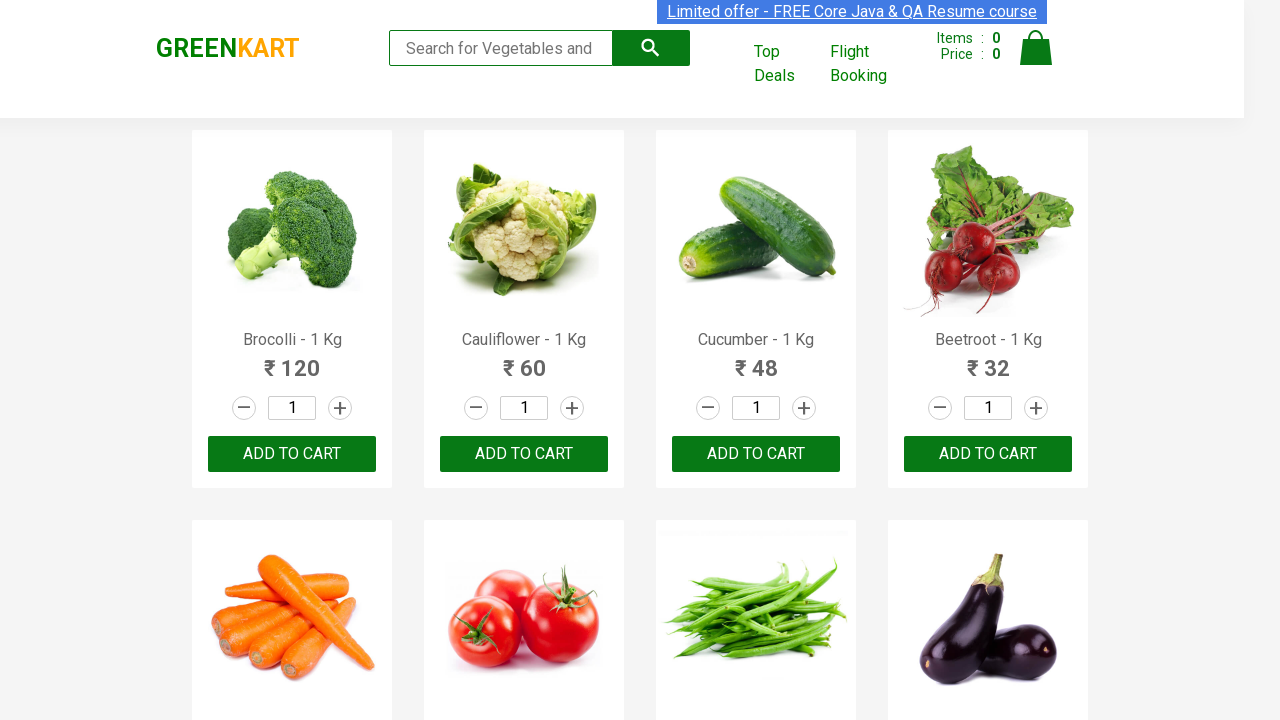

Clicked 'Add to Cart' button for Brocolli at (292, 454) on xpath=//div[@class='product-action']/button >> nth=0
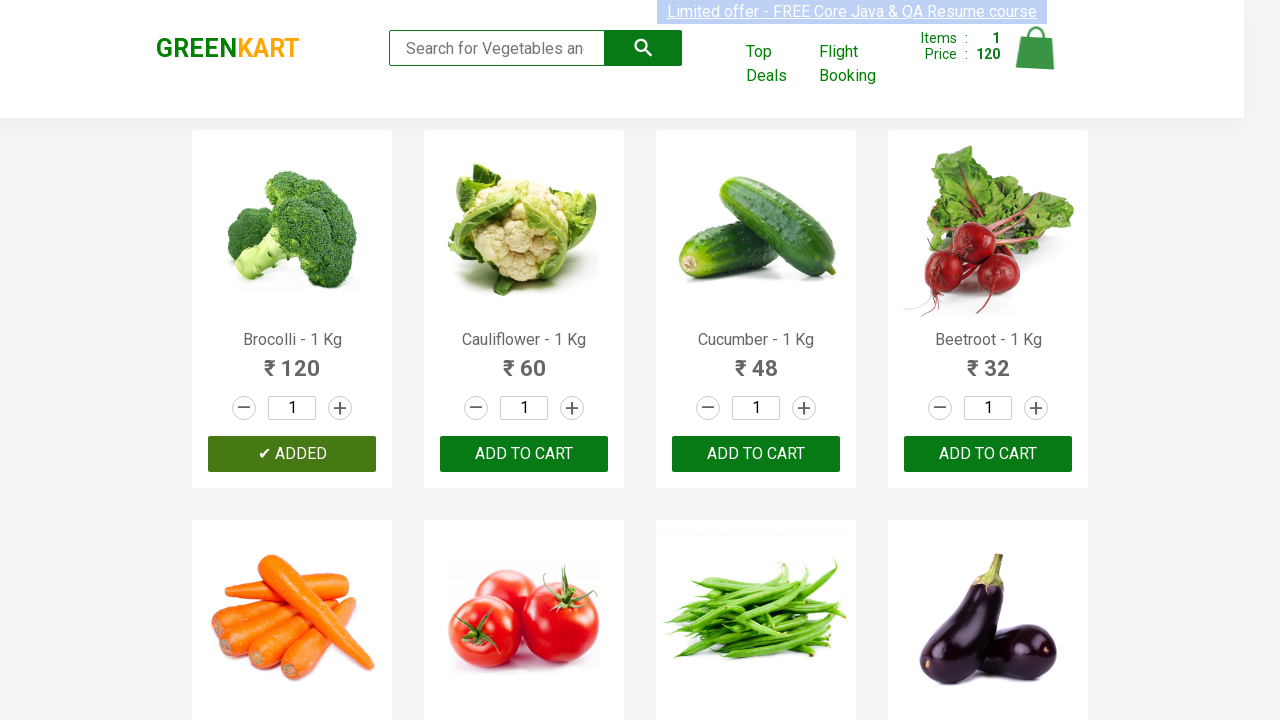

Clicked 'Add to Cart' button for Cucumber at (756, 454) on xpath=//div[@class='product-action']/button >> nth=2
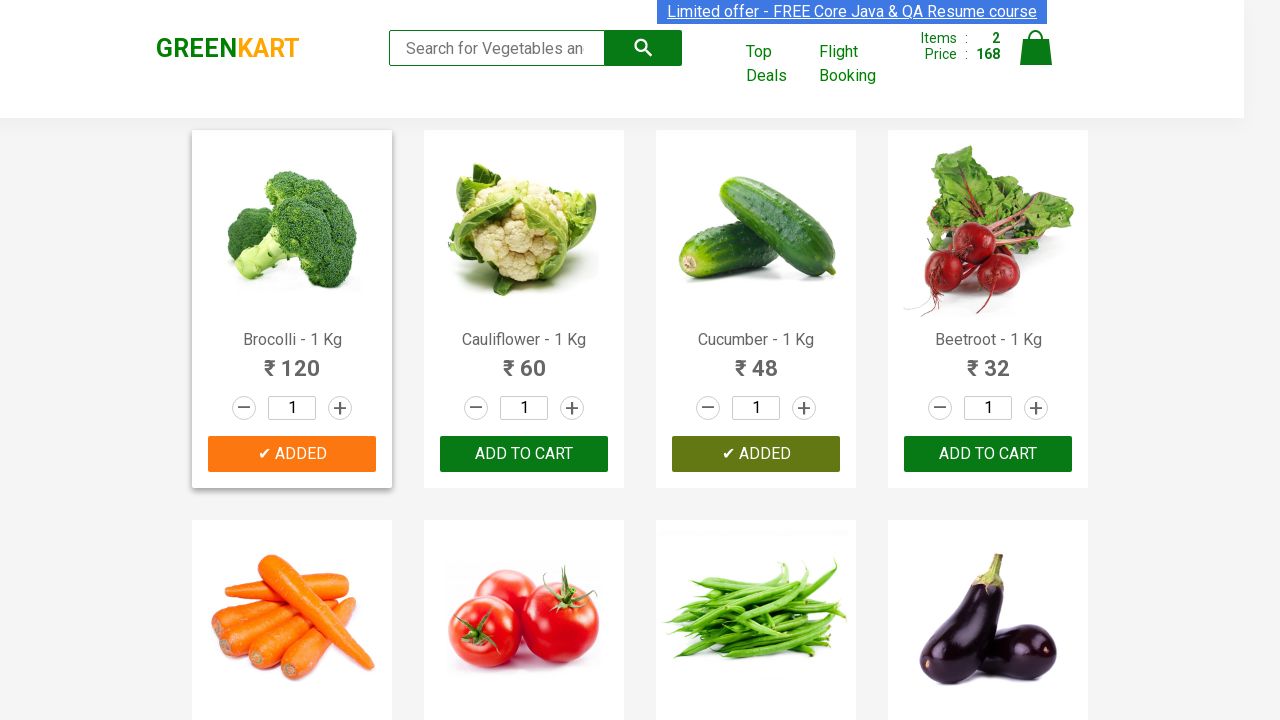

Clicked 'Add to Cart' button for Beetroot at (988, 454) on xpath=//div[@class='product-action']/button >> nth=3
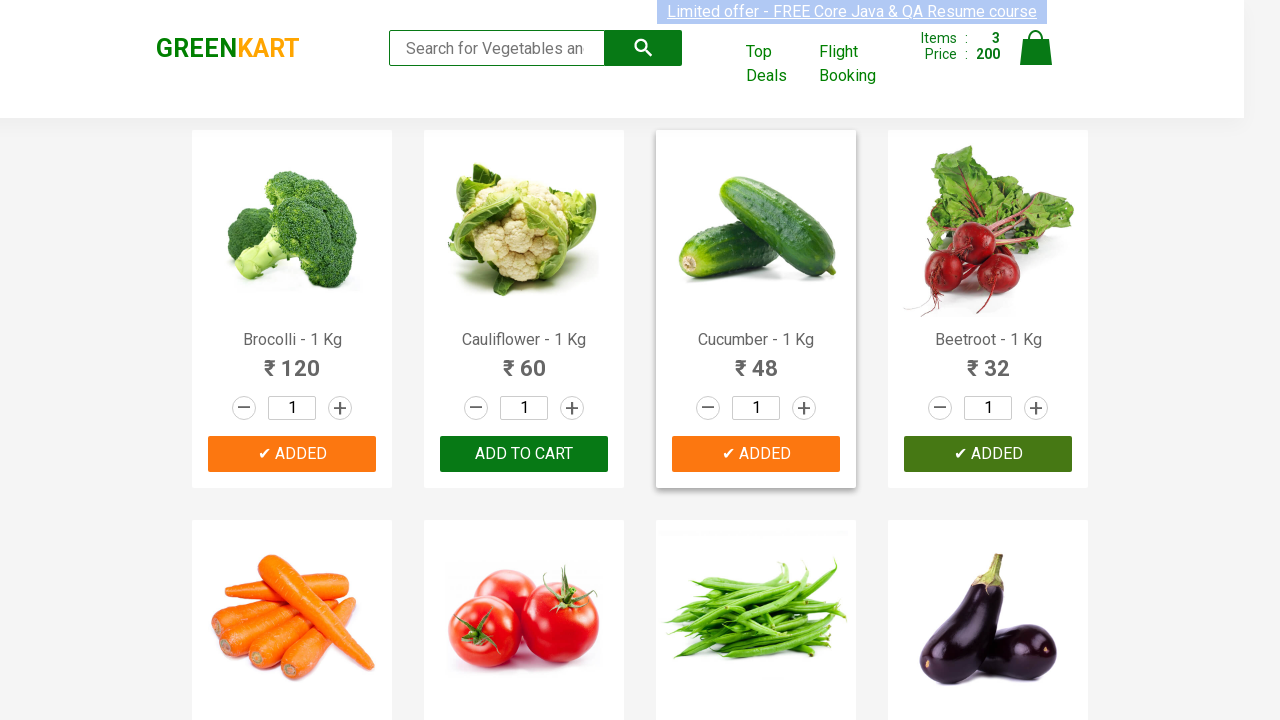

Successfully added all 3 items to cart (Cucumber, Brocolli, Beetroot)
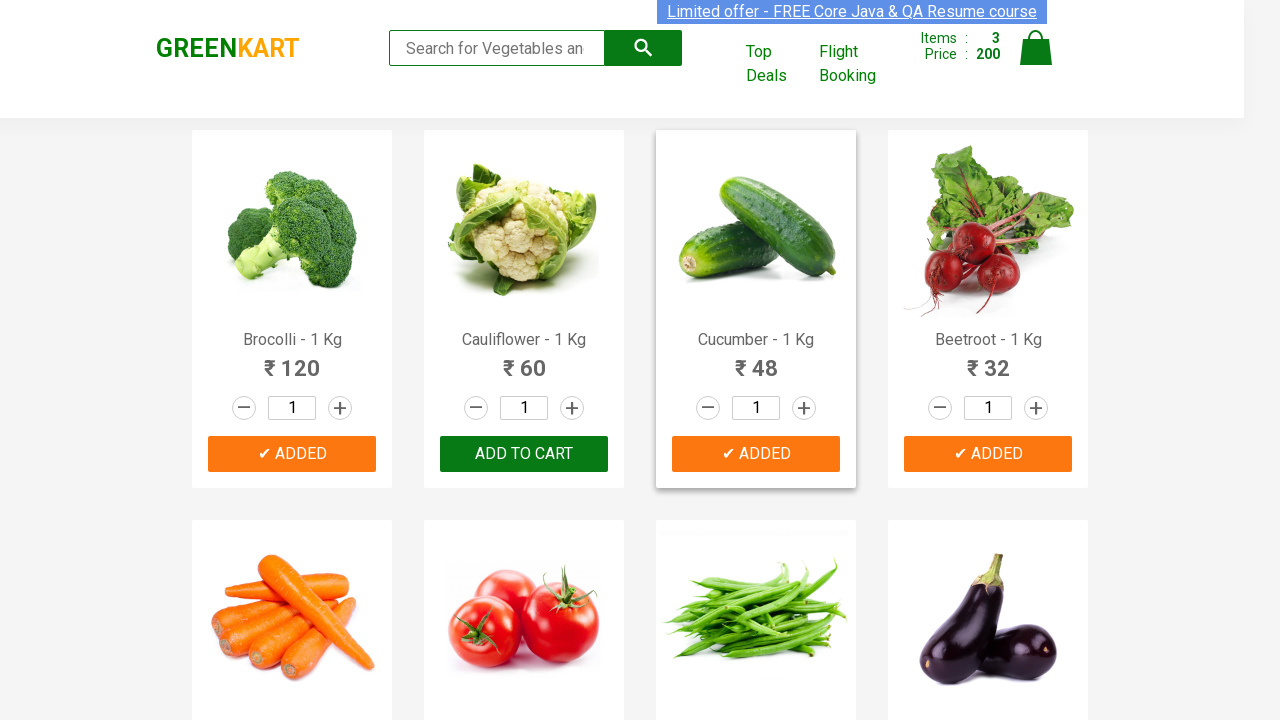

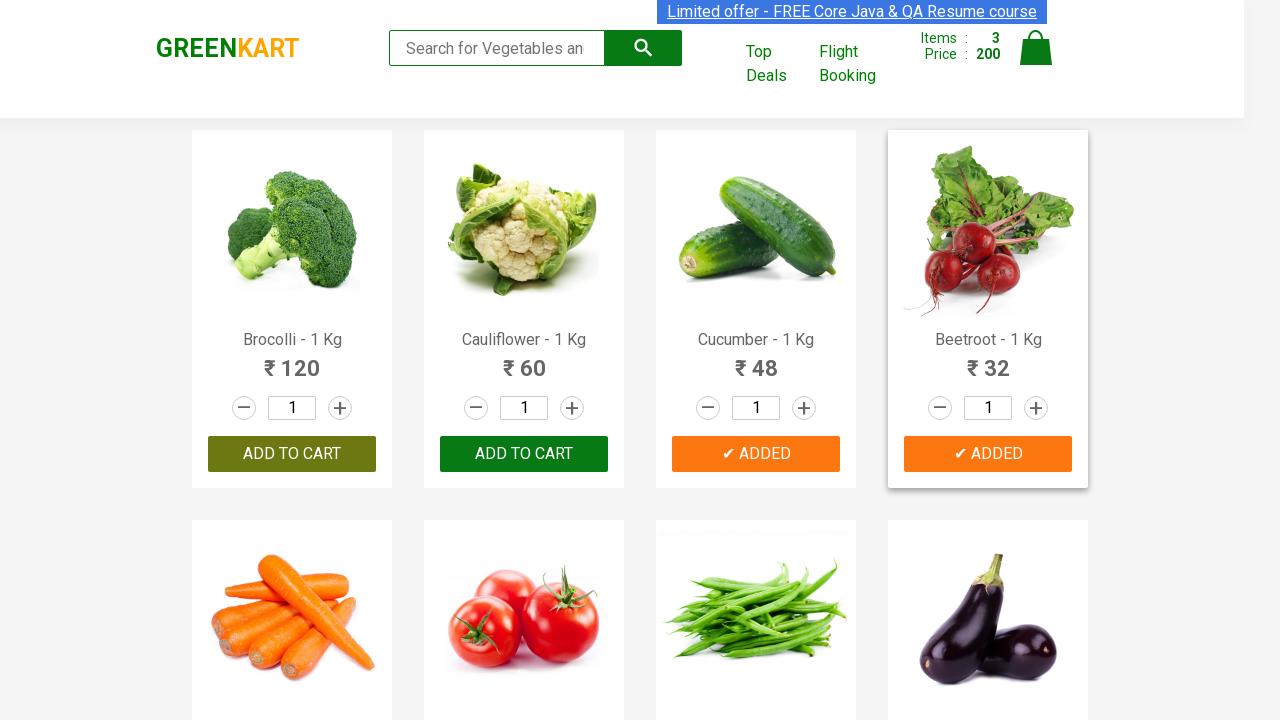